Navigates to sign-in page and validates that the Remember Me checkbox is checked by default

Starting URL: https://test.my-fork.com/

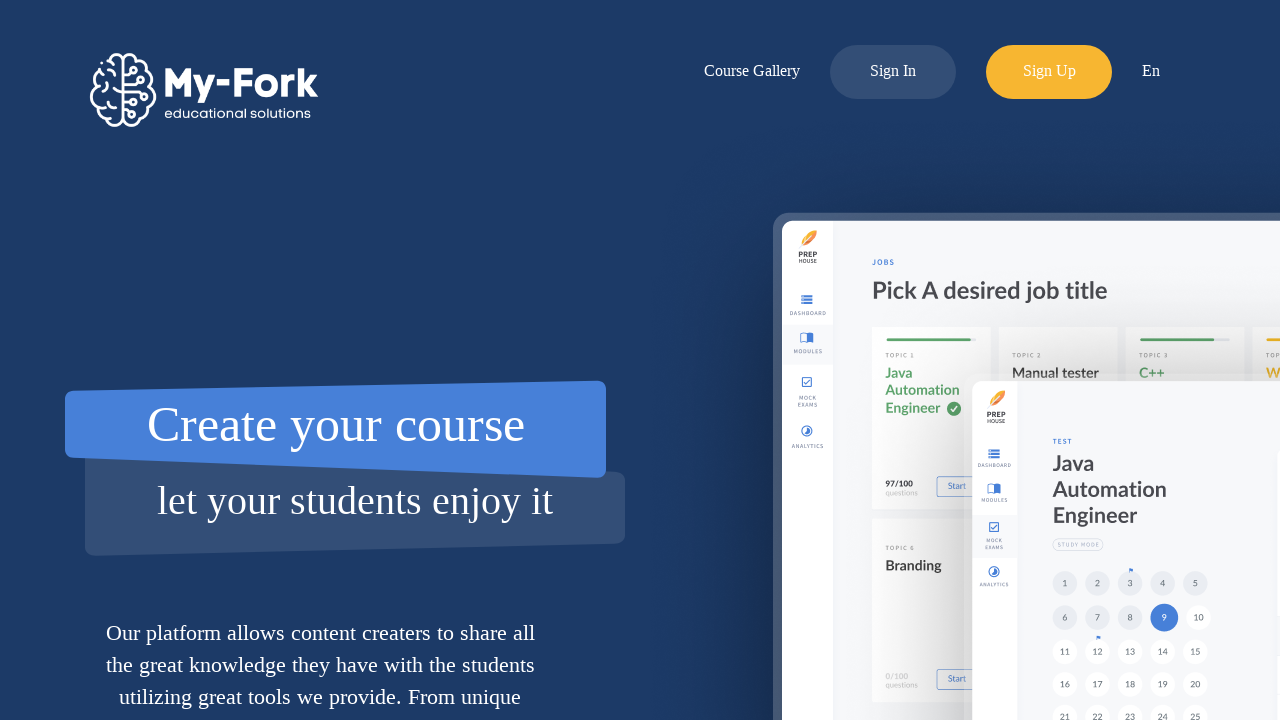

Navigated to sign-in page at https://test.my-fork.com/
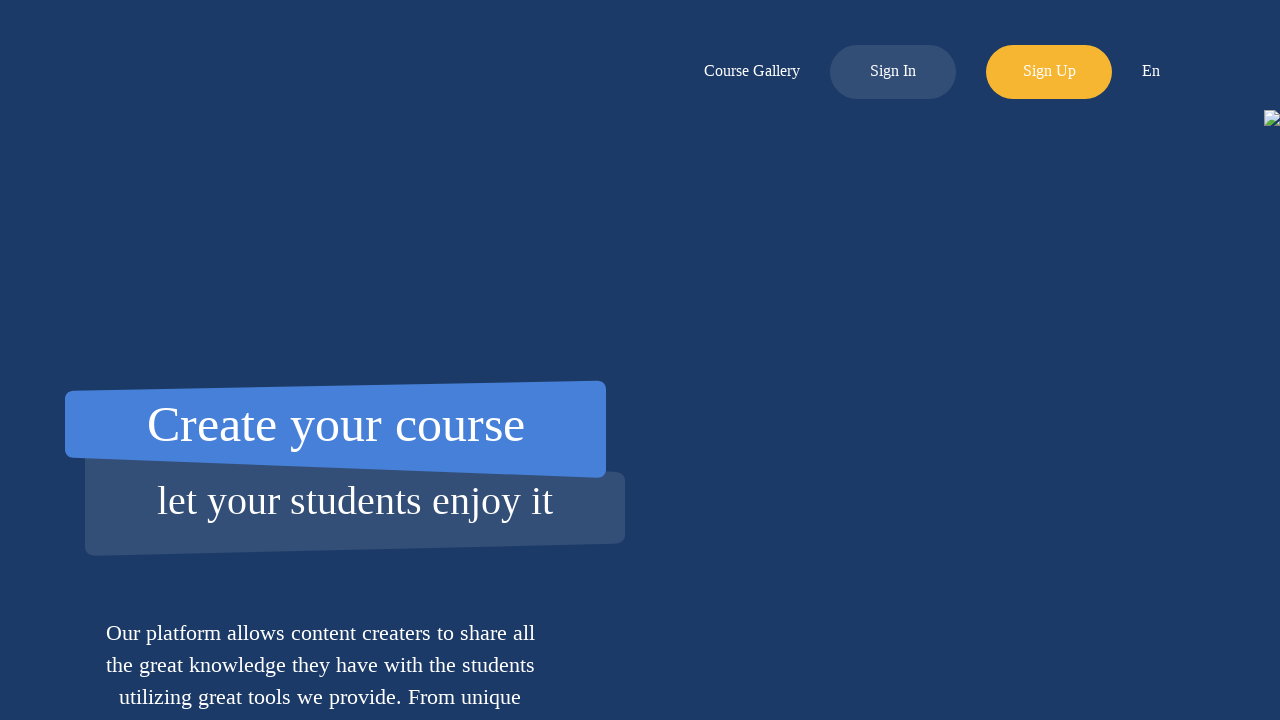

Clicked sign-in button at (893, 72) on xpath=//div[@id='log-in-button']/..
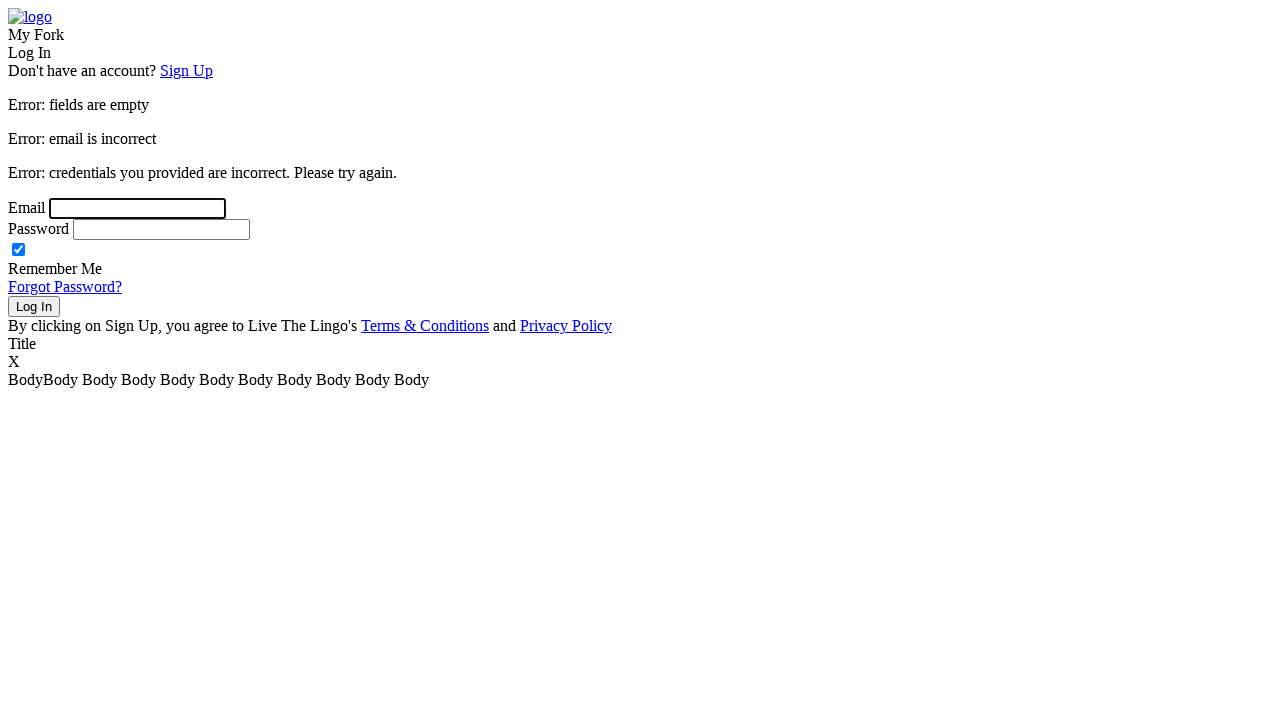

Validated that Remember Me checkbox is checked by default
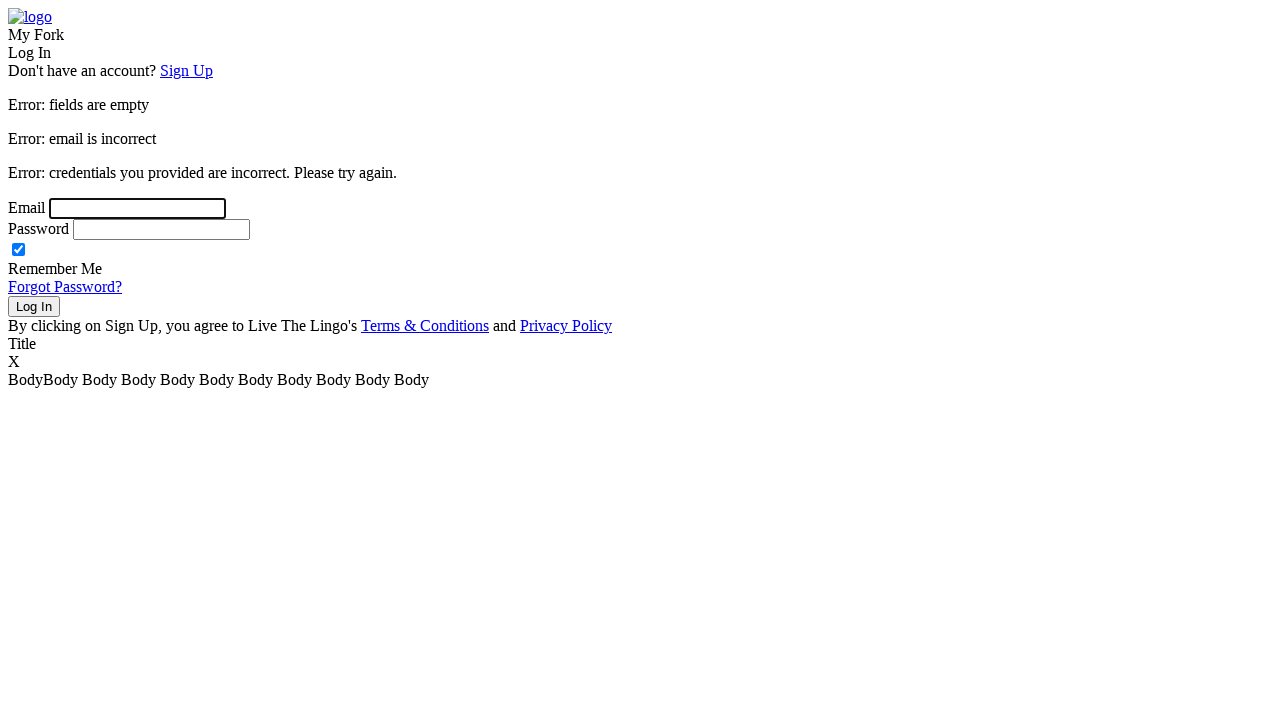

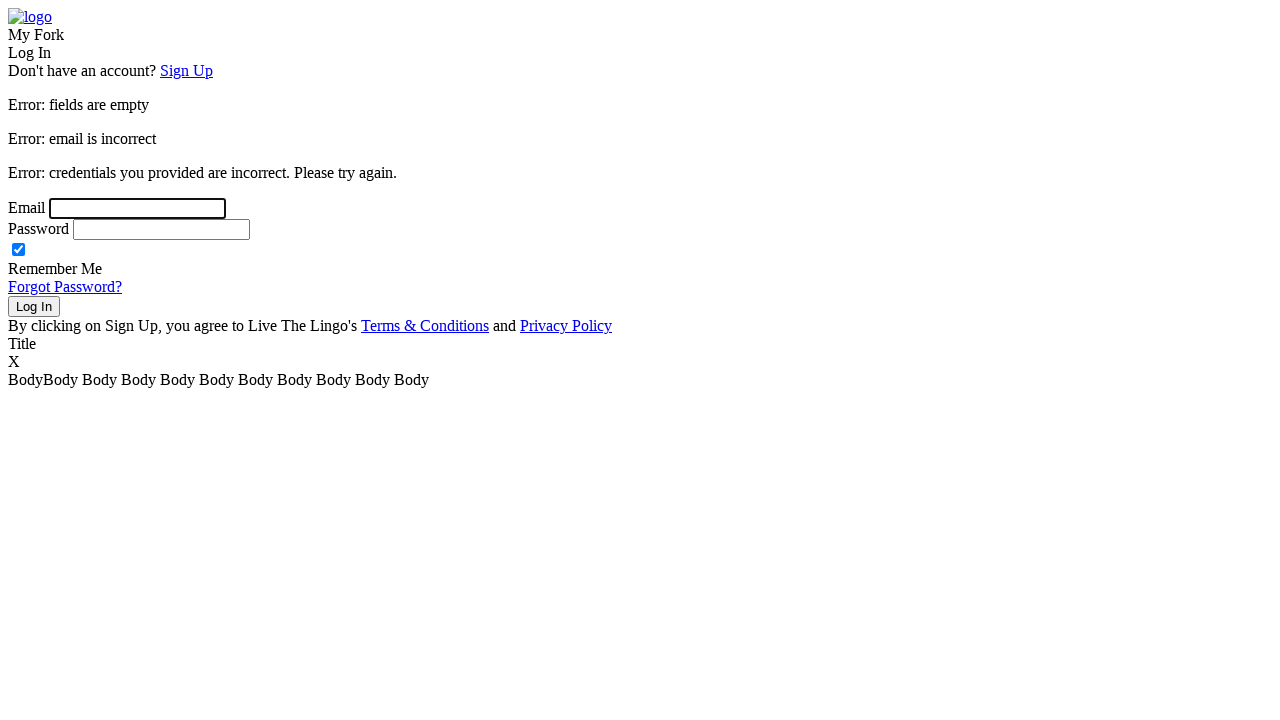